Tests various UI interactions on a demo page including slider manipulation, button clicks, dropdown selections, and radio button selections.

Starting URL: https://seleniumbase.io/demo_page/

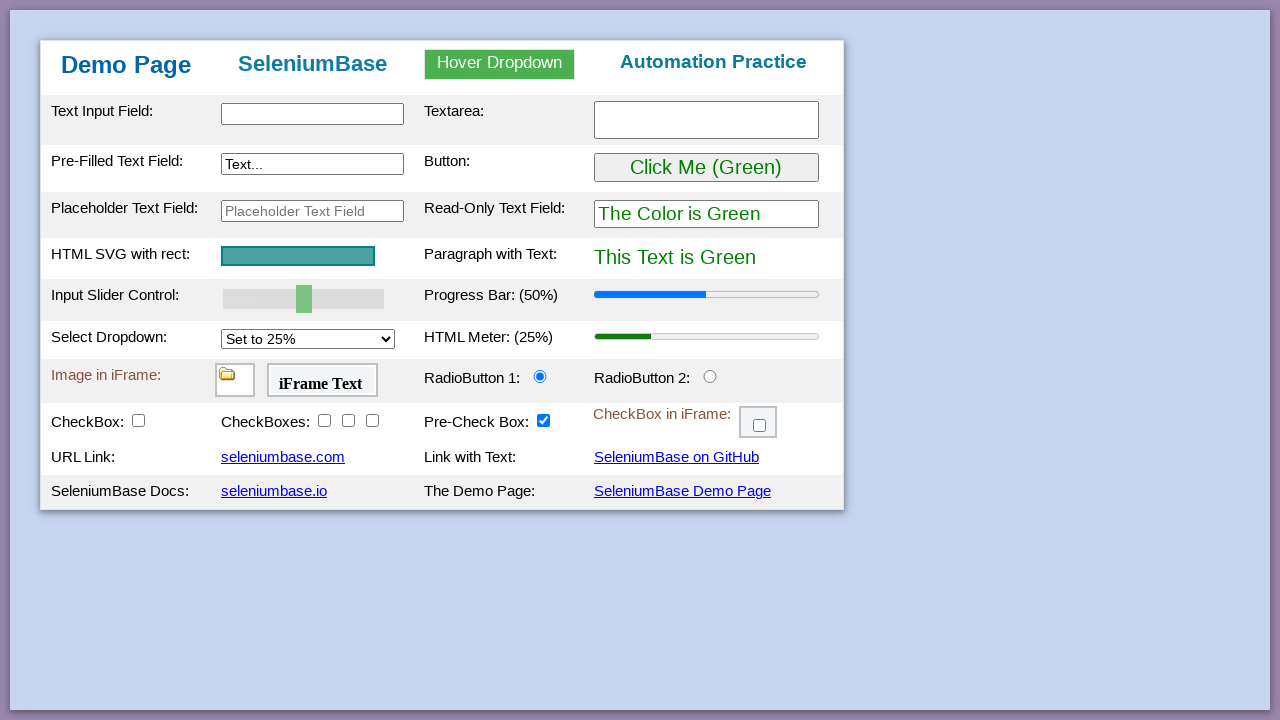

Set viewport size to 974x1032
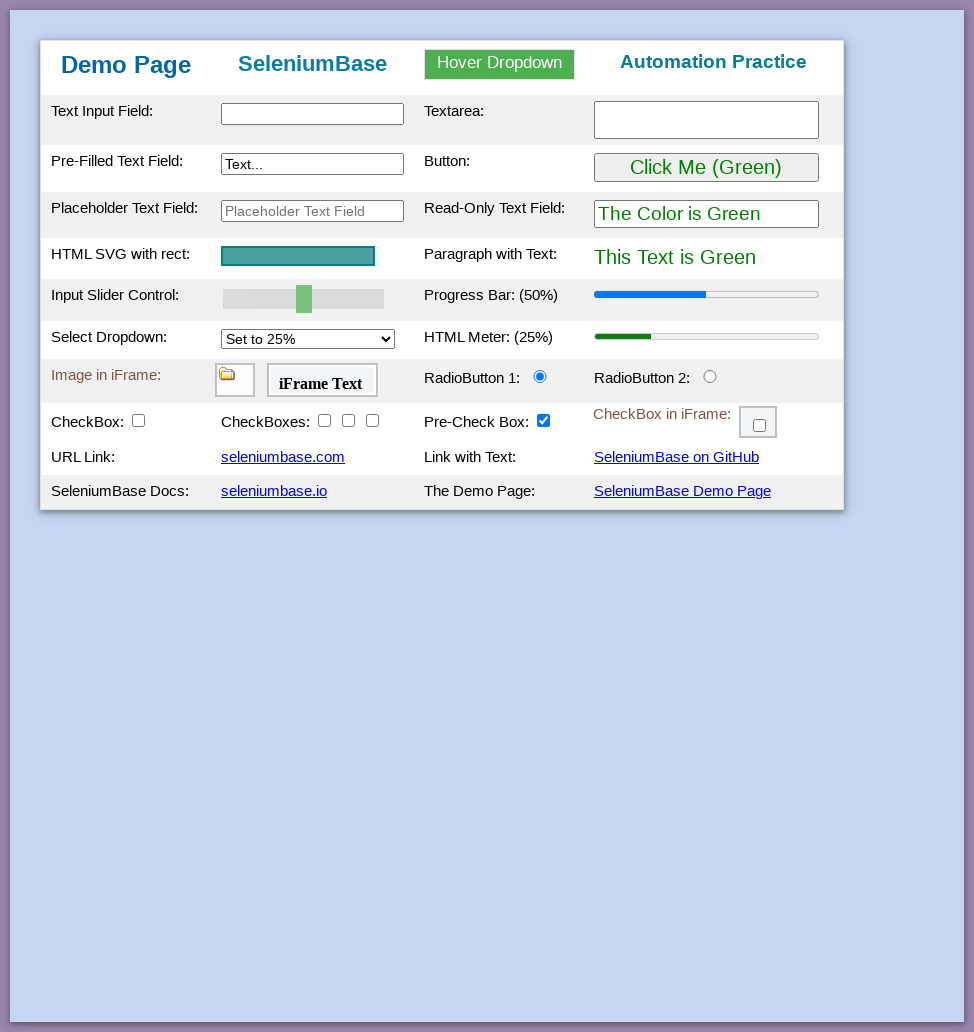

Clicked on slider at (304, 299) on #mySlider
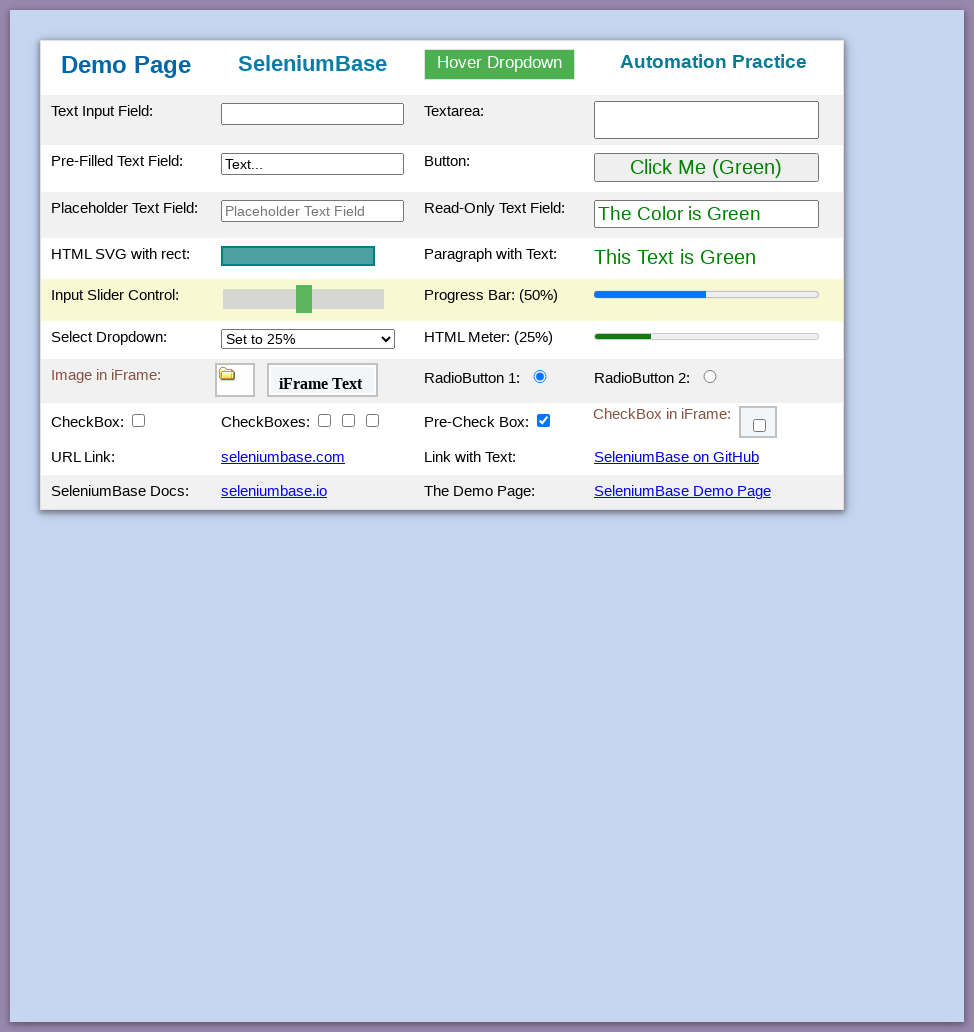

Set slider value to 100 on #mySlider
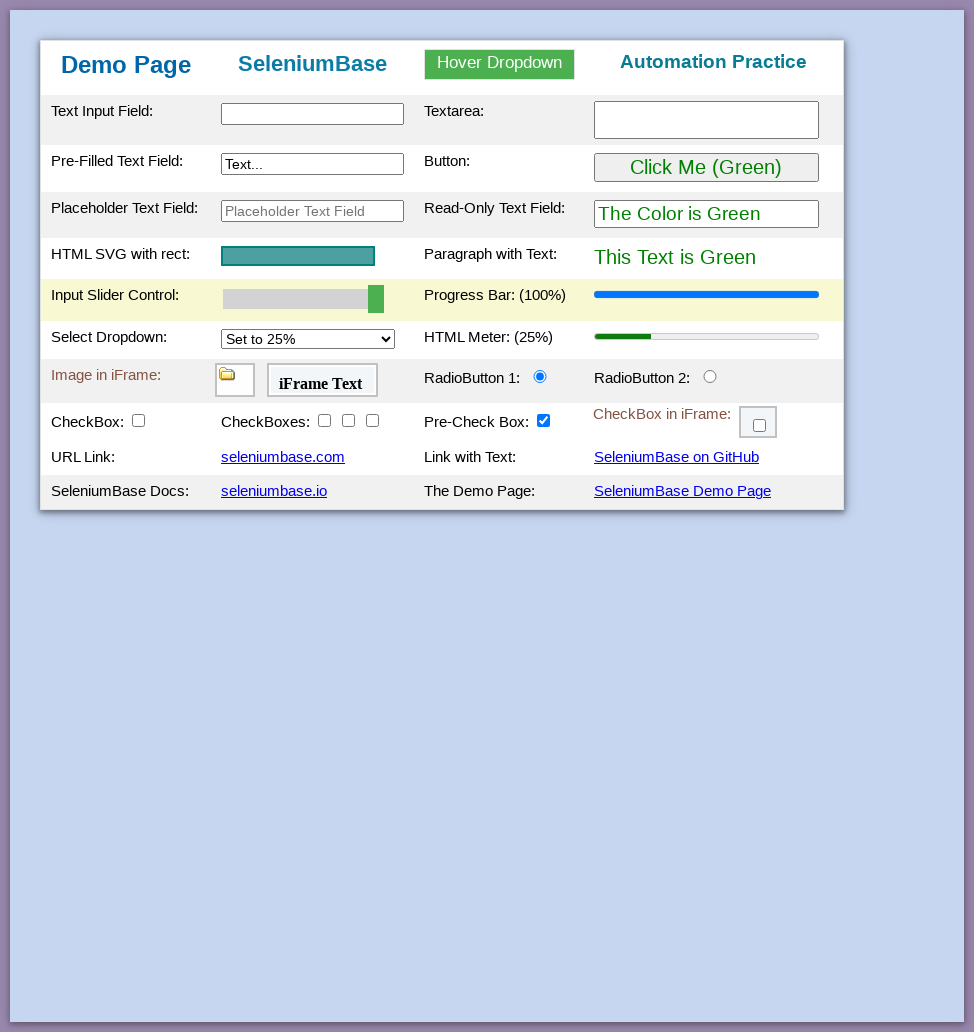

Clicked slider to confirm value 100 at (304, 299) on #mySlider
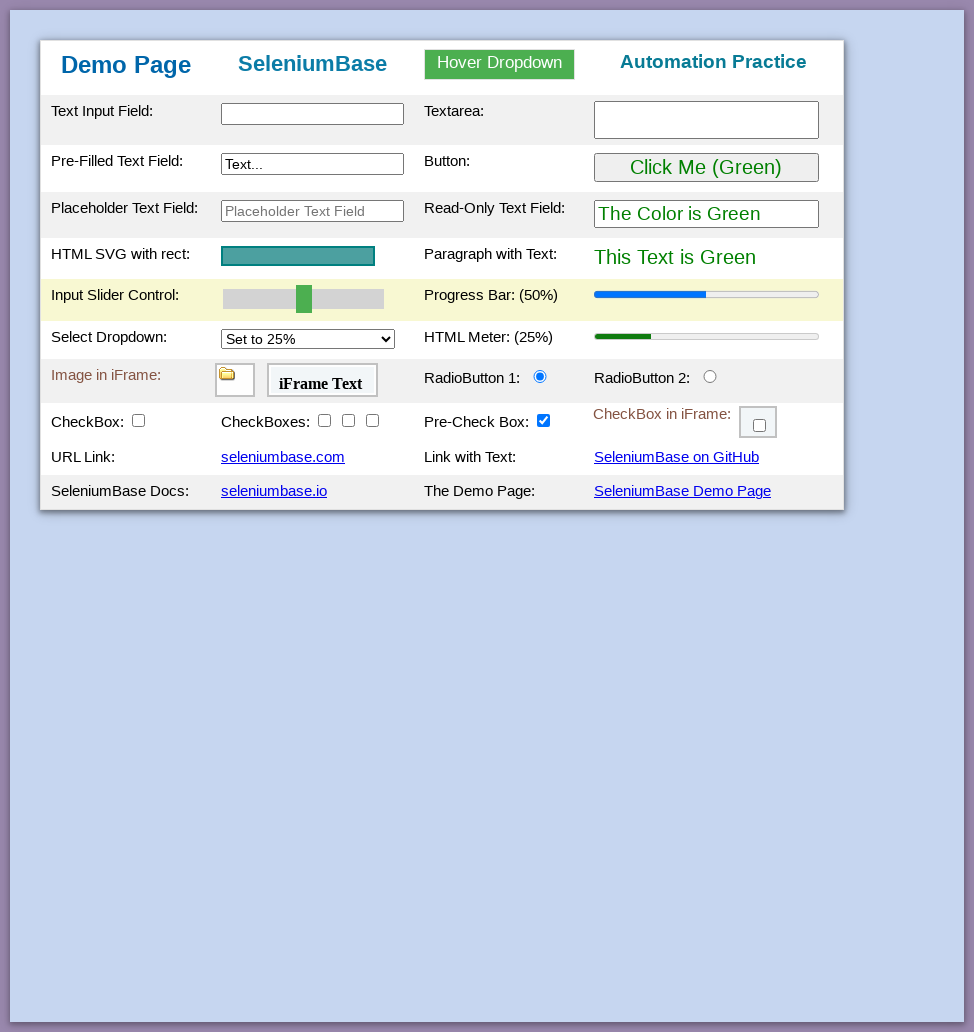

Set slider value to 0 on #mySlider
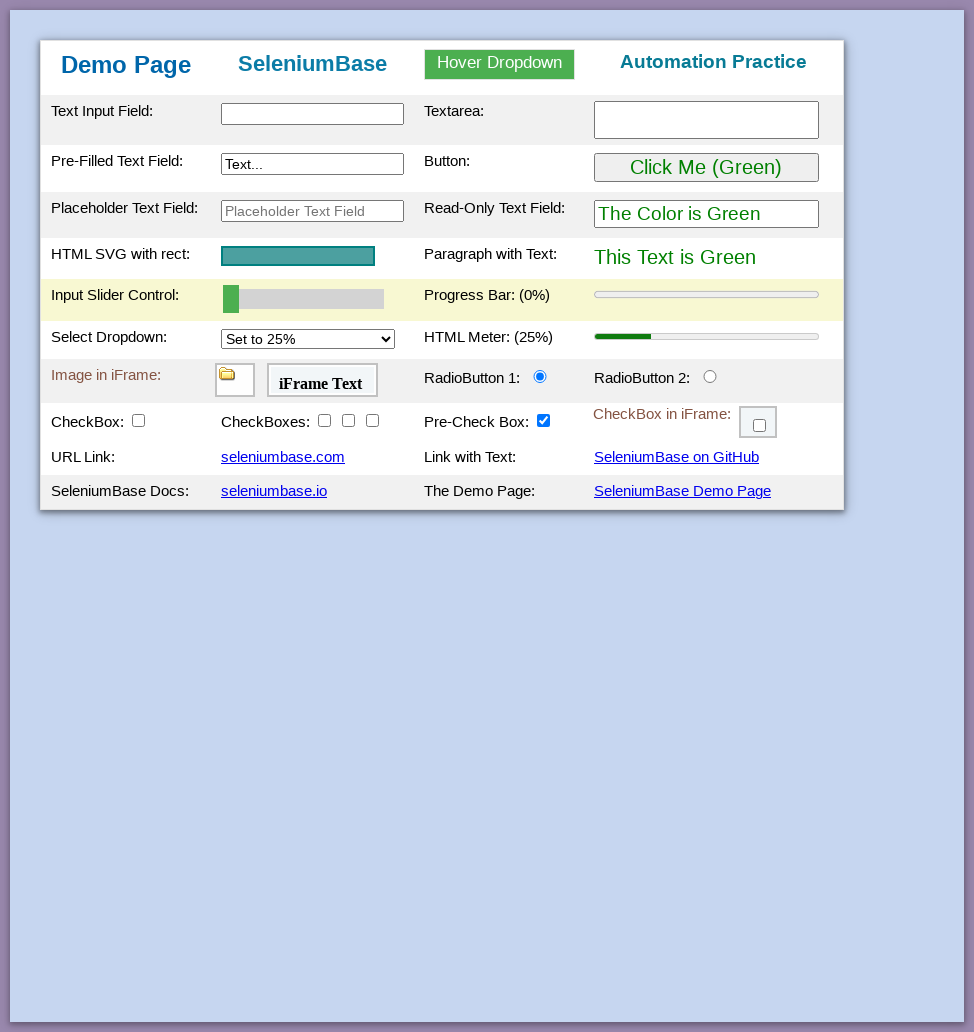

Clicked slider to confirm value 0 at (304, 299) on #mySlider
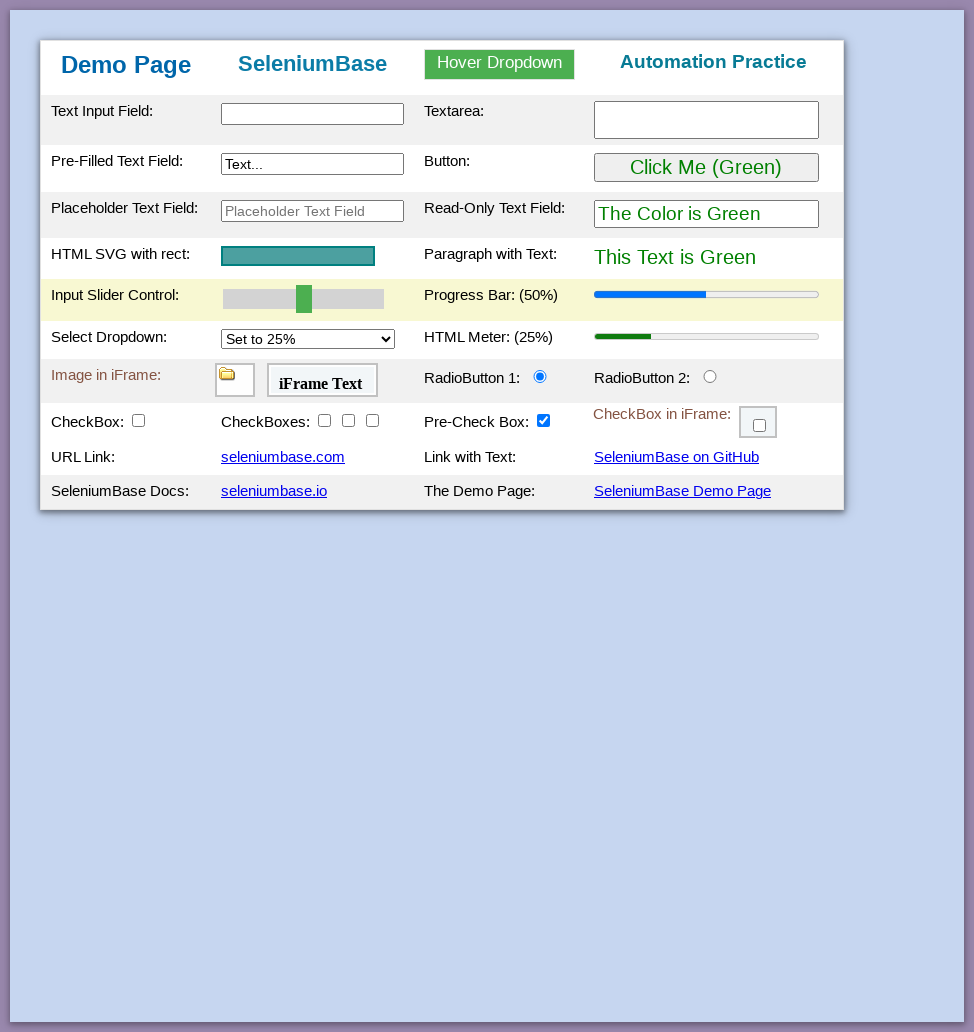

Set slider value to 50 on #mySlider
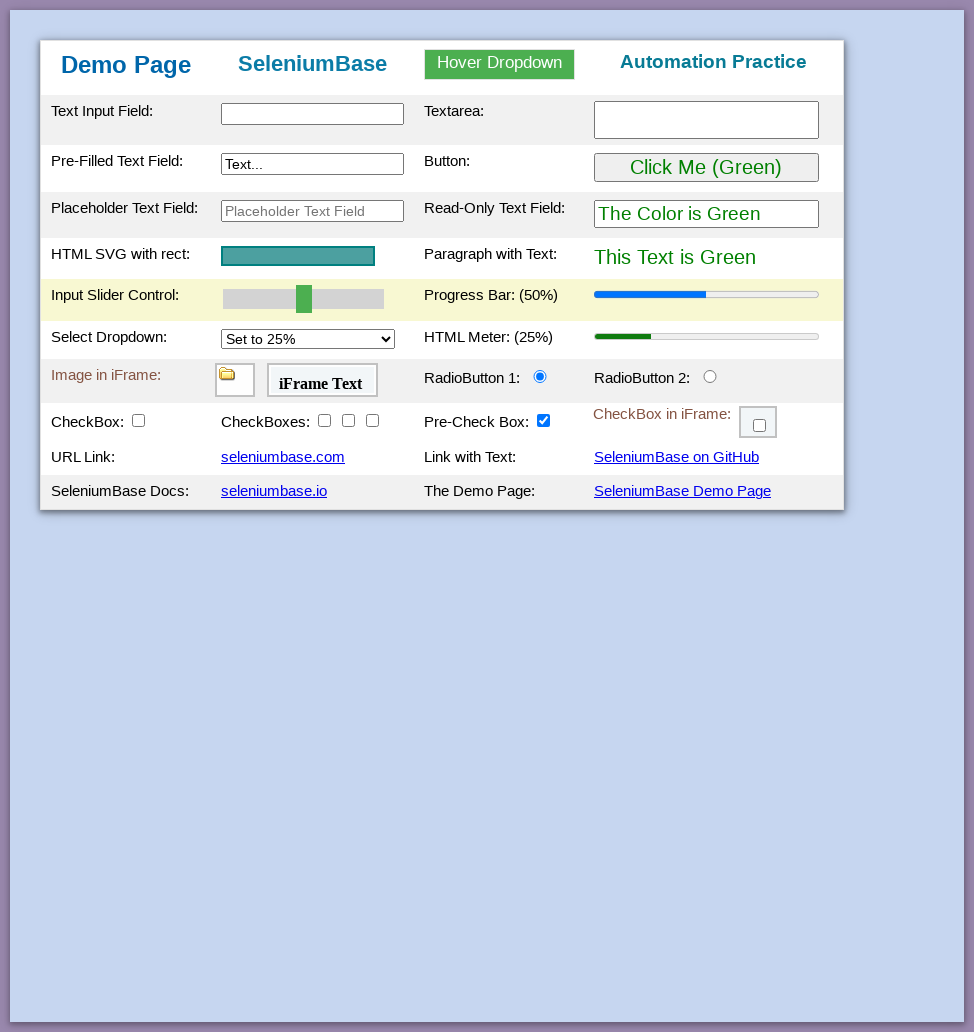

Clicked slider to confirm value 50 at (304, 299) on #mySlider
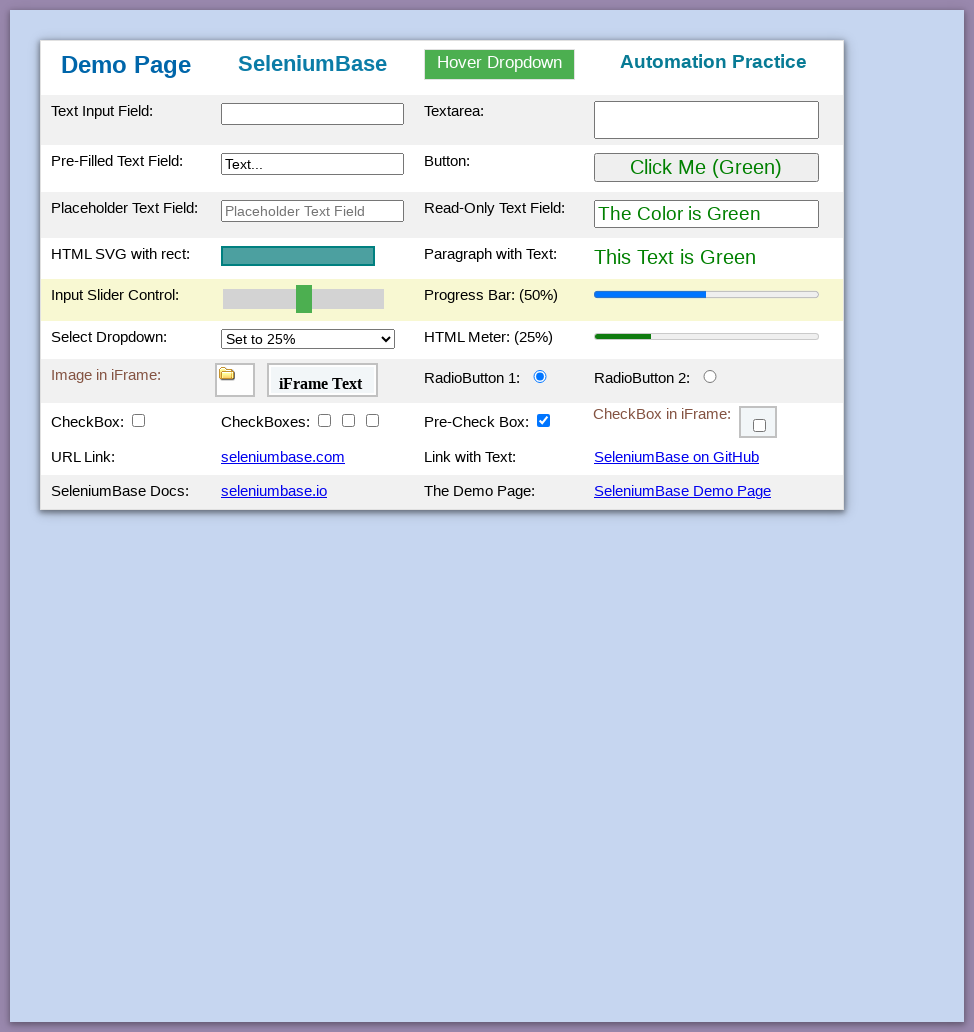

Clicked button (1/4) at (706, 168) on #myButton
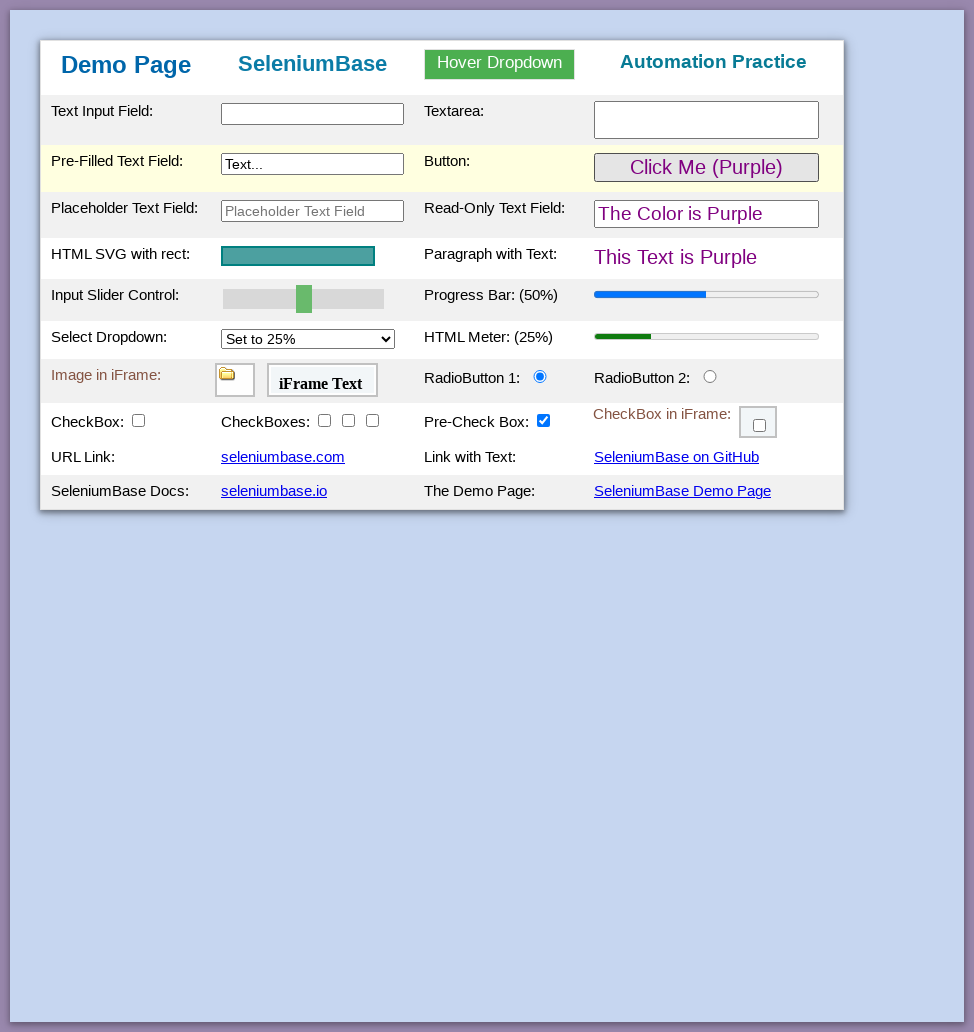

Clicked button (2/4) at (706, 168) on #myButton
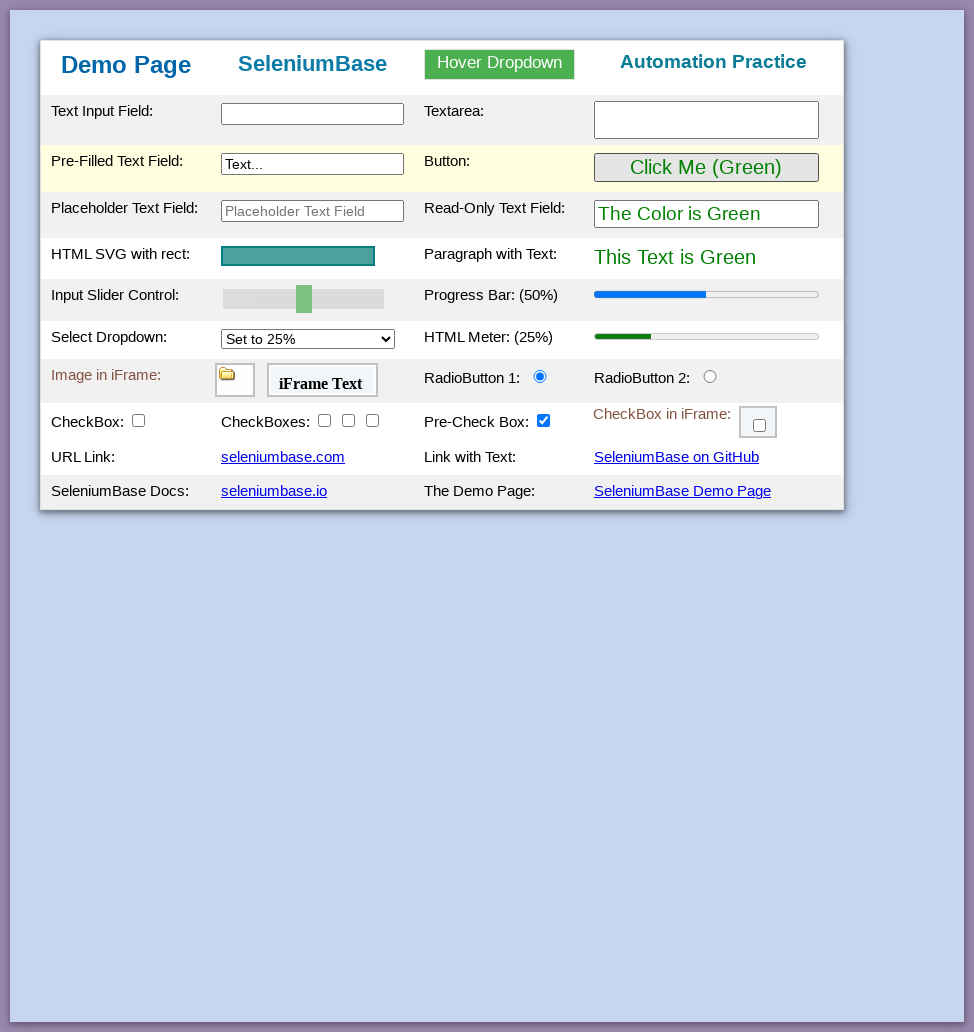

Clicked button (3/4) at (706, 168) on #myButton
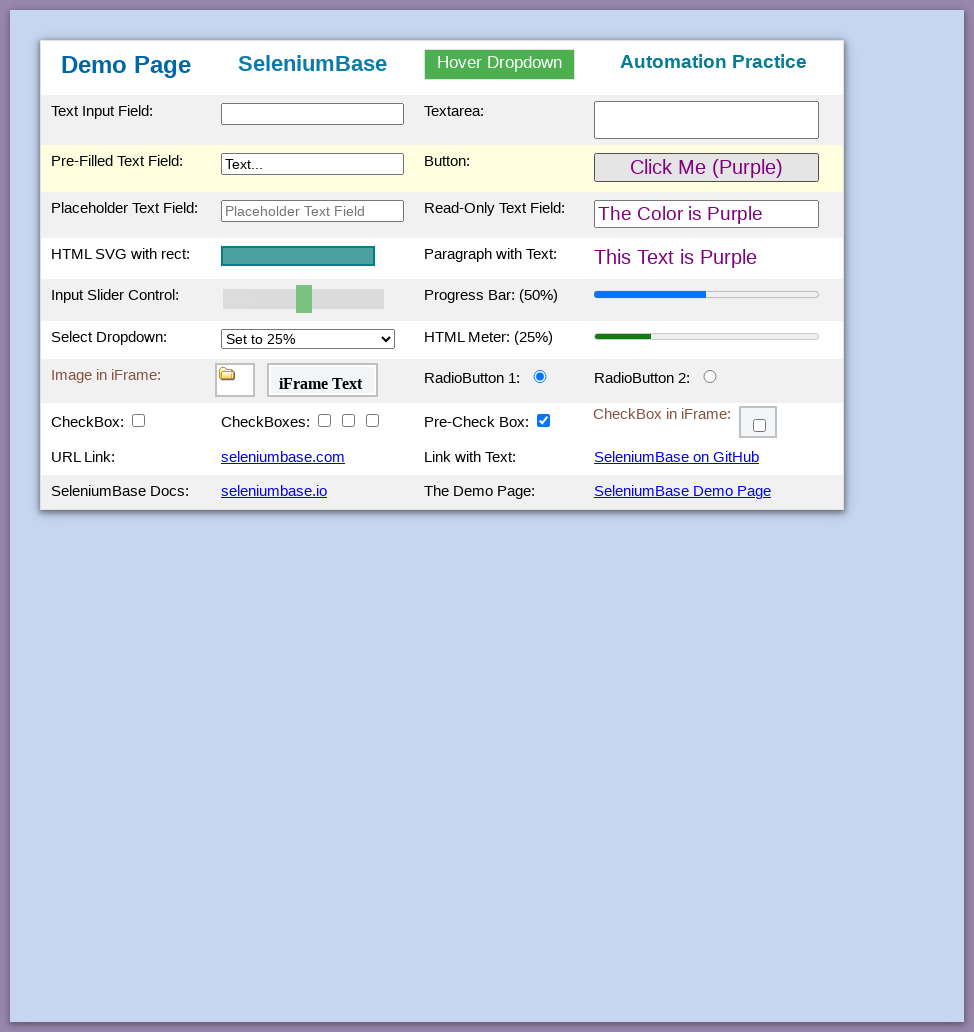

Clicked button (4/4) at (706, 168) on #myButton
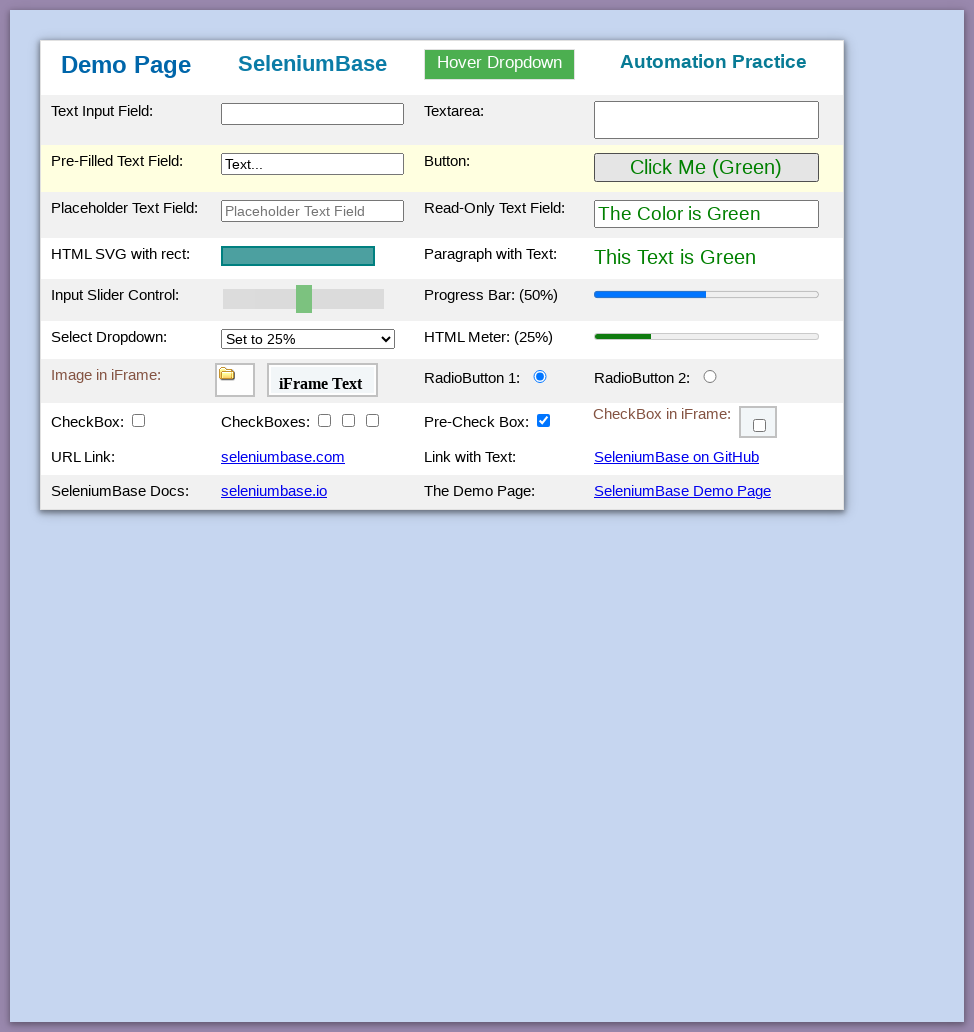

Selected dropdown option 'Set to 50%' on #mySelect
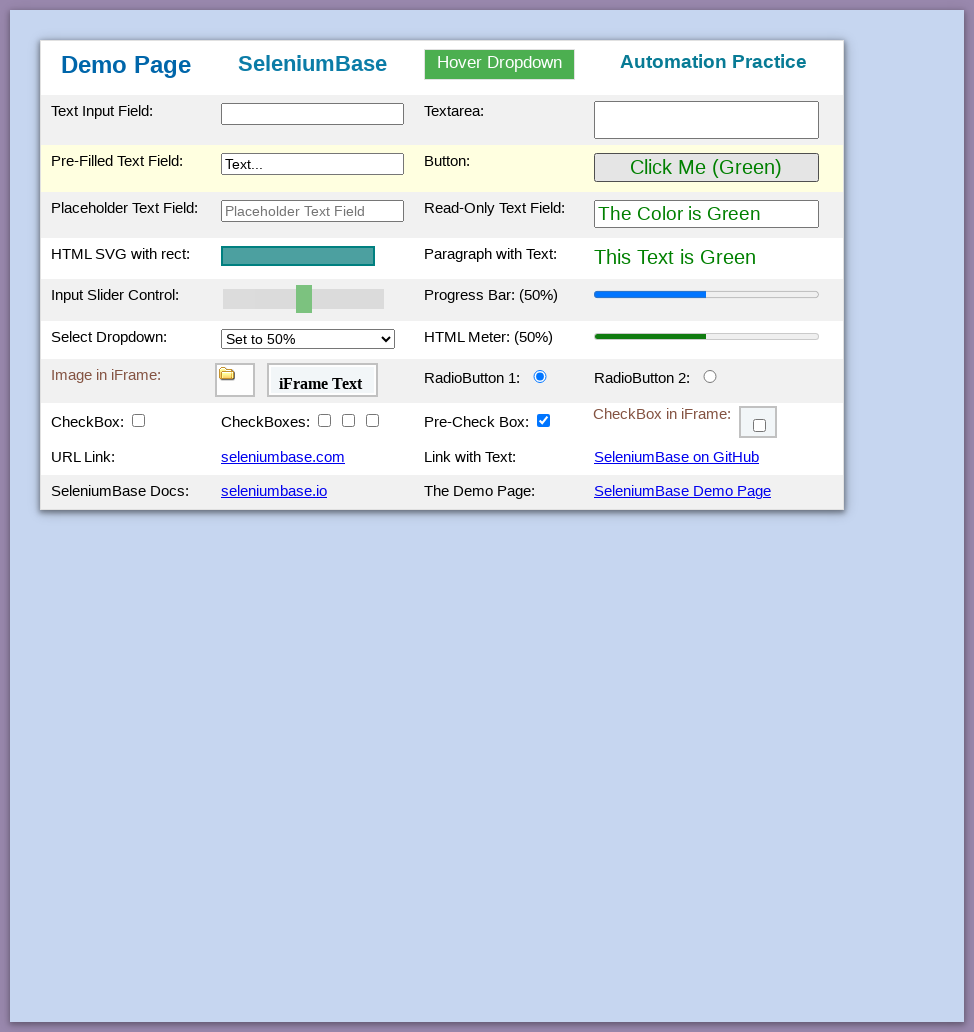

Selected dropdown option 'Set to 75%' on #mySelect
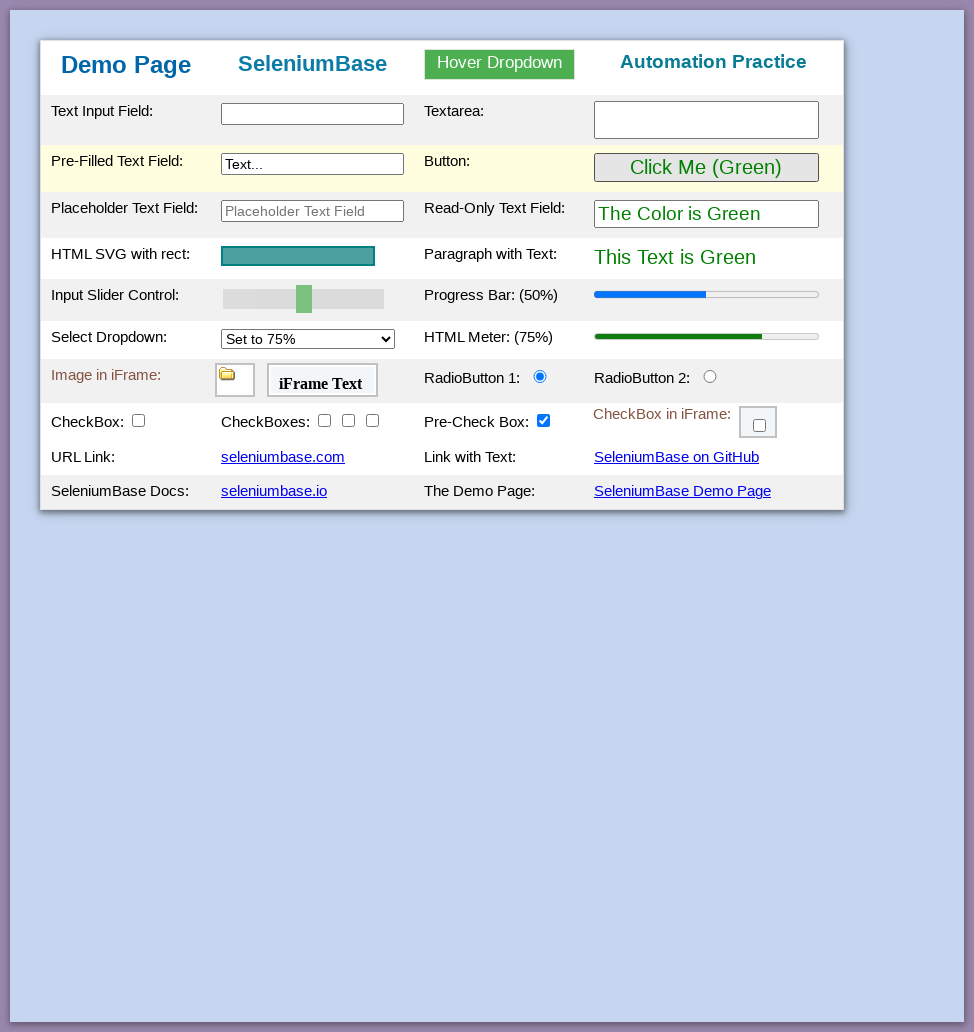

Selected dropdown option 'Set to 100%' on #mySelect
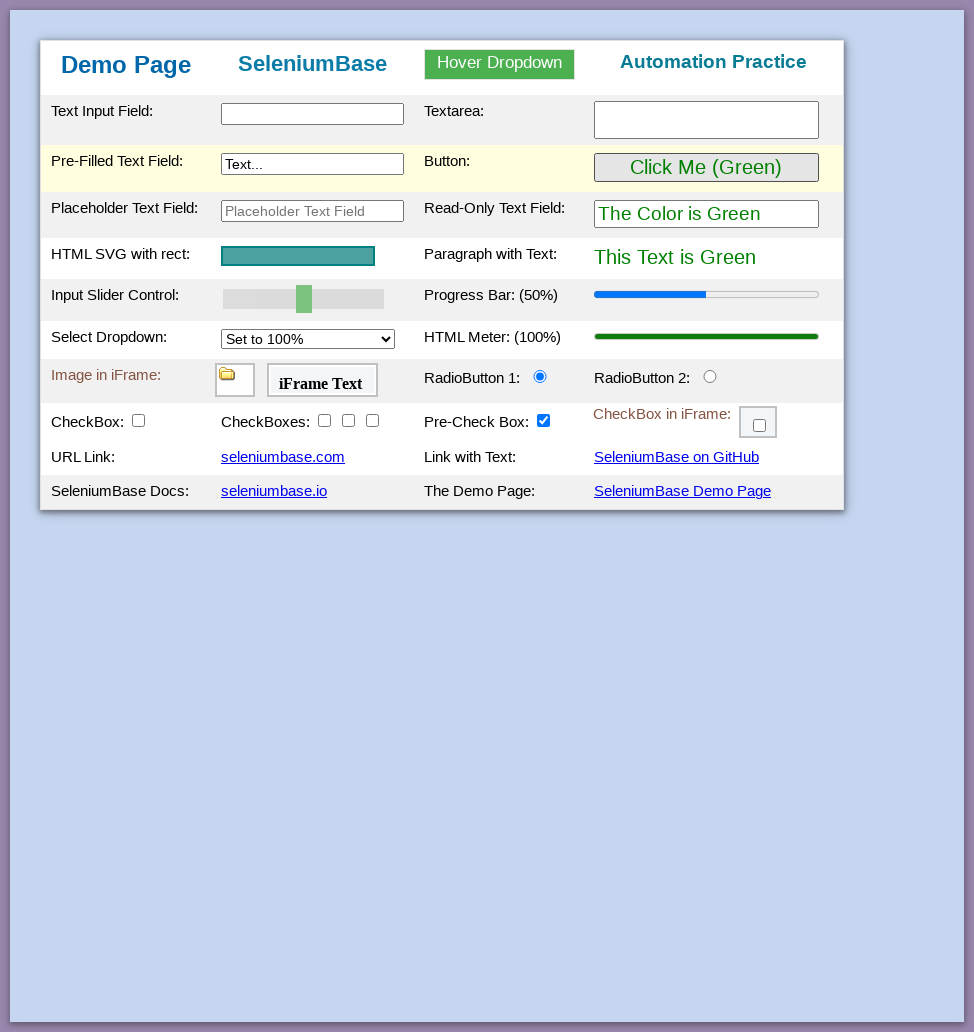

Selected dropdown option 'Set to 25%' on #mySelect
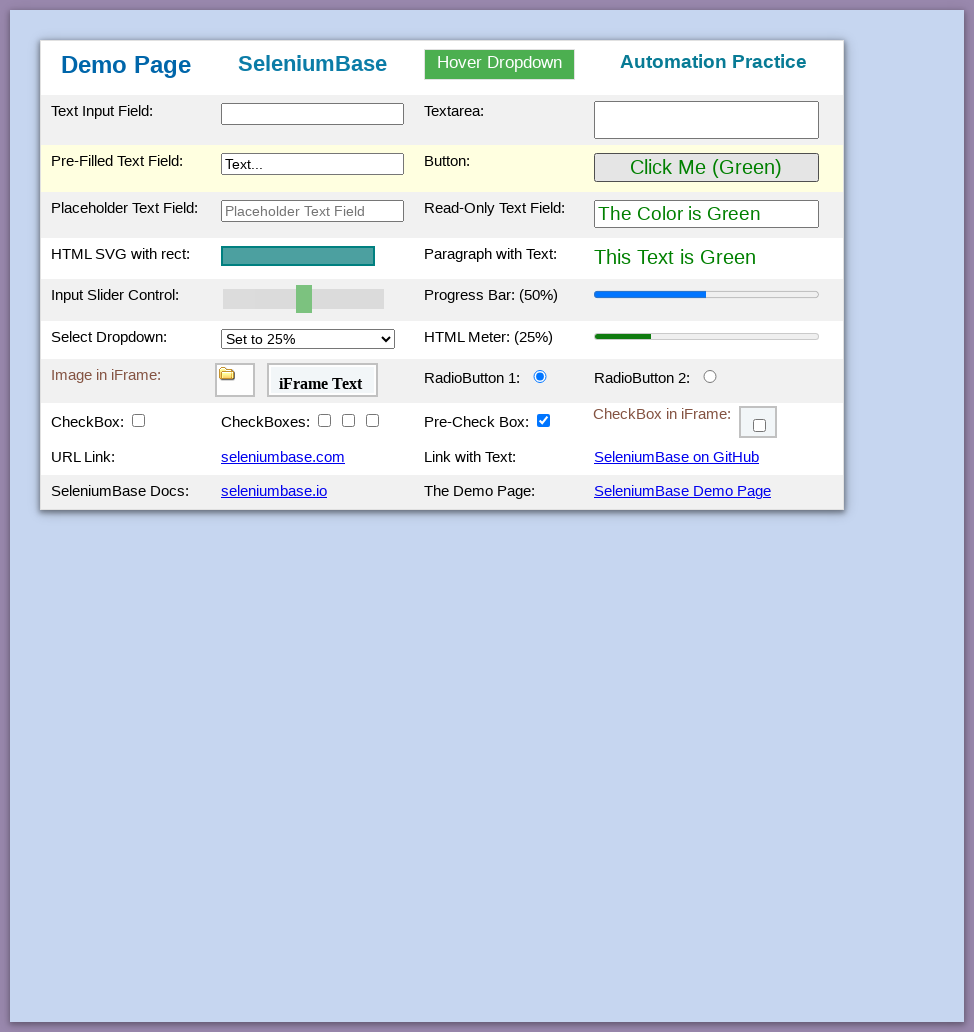

Clicked on body to deselect dropdown at (487, 516) on body
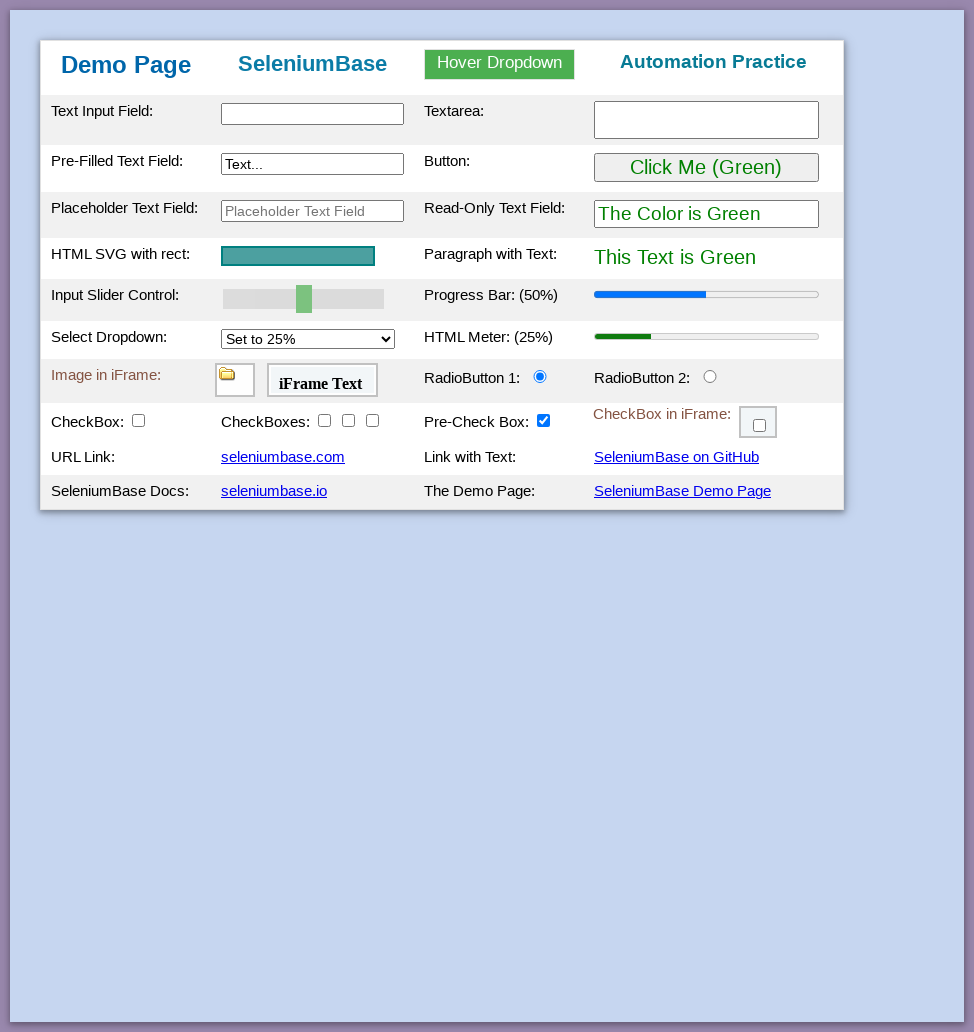

Clicked radio button 2 at (710, 376) on #radioButton2
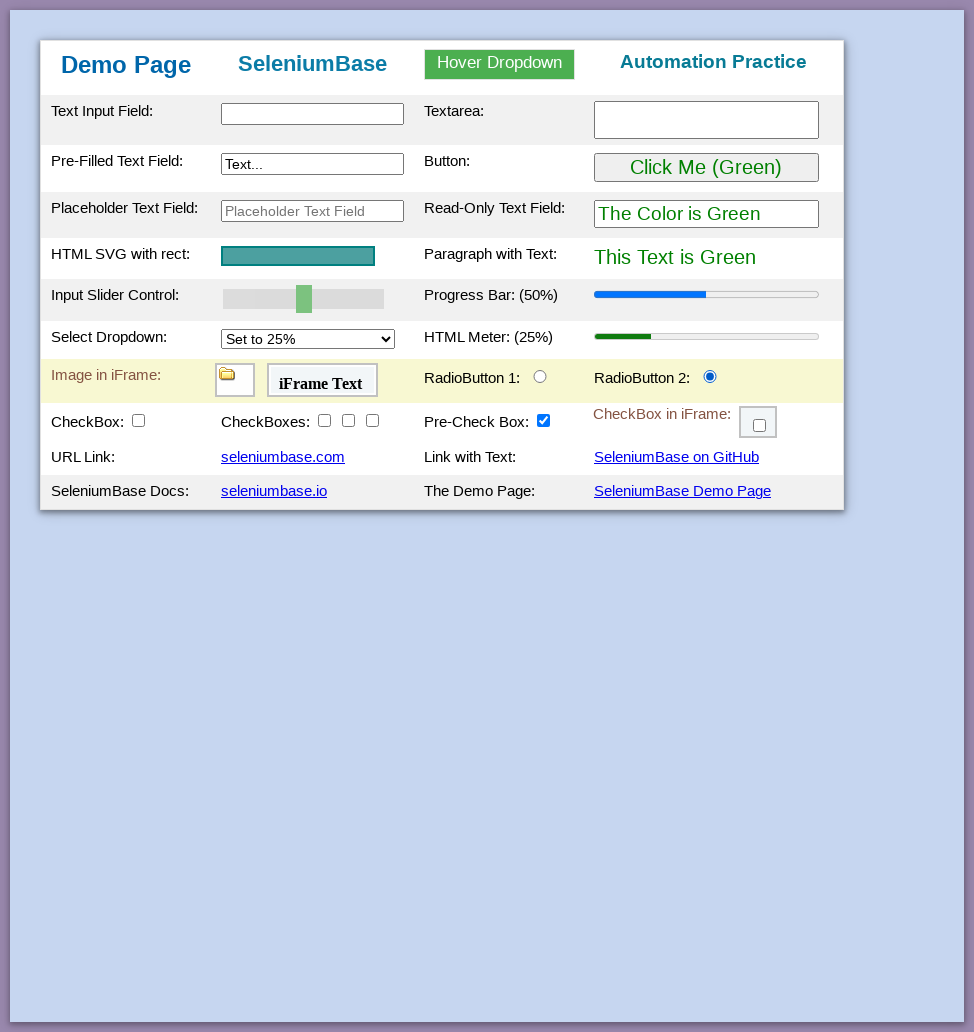

Clicked radio button 1 at (540, 376) on #radioButton1
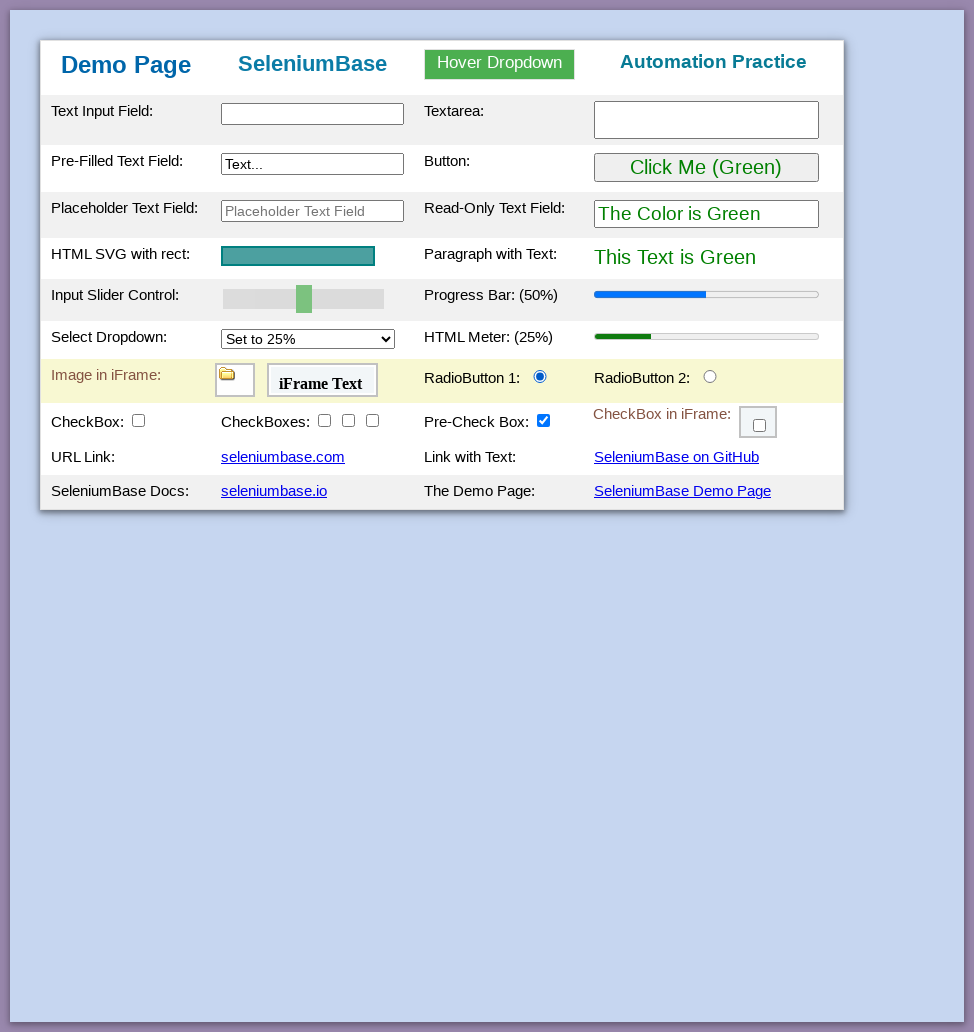

Clicked on table cell (row 8, column 4) at (714, 381) on tr:nth-child(8) > td:nth-child(4)
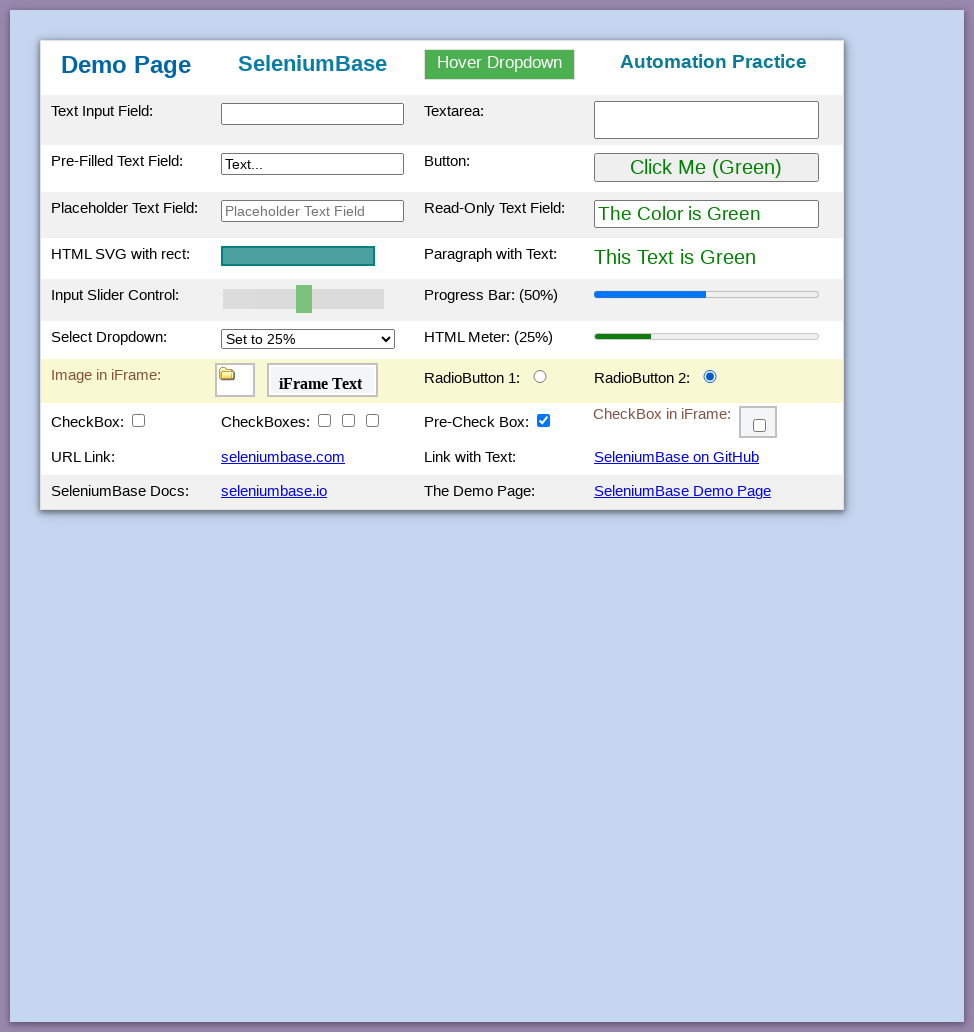

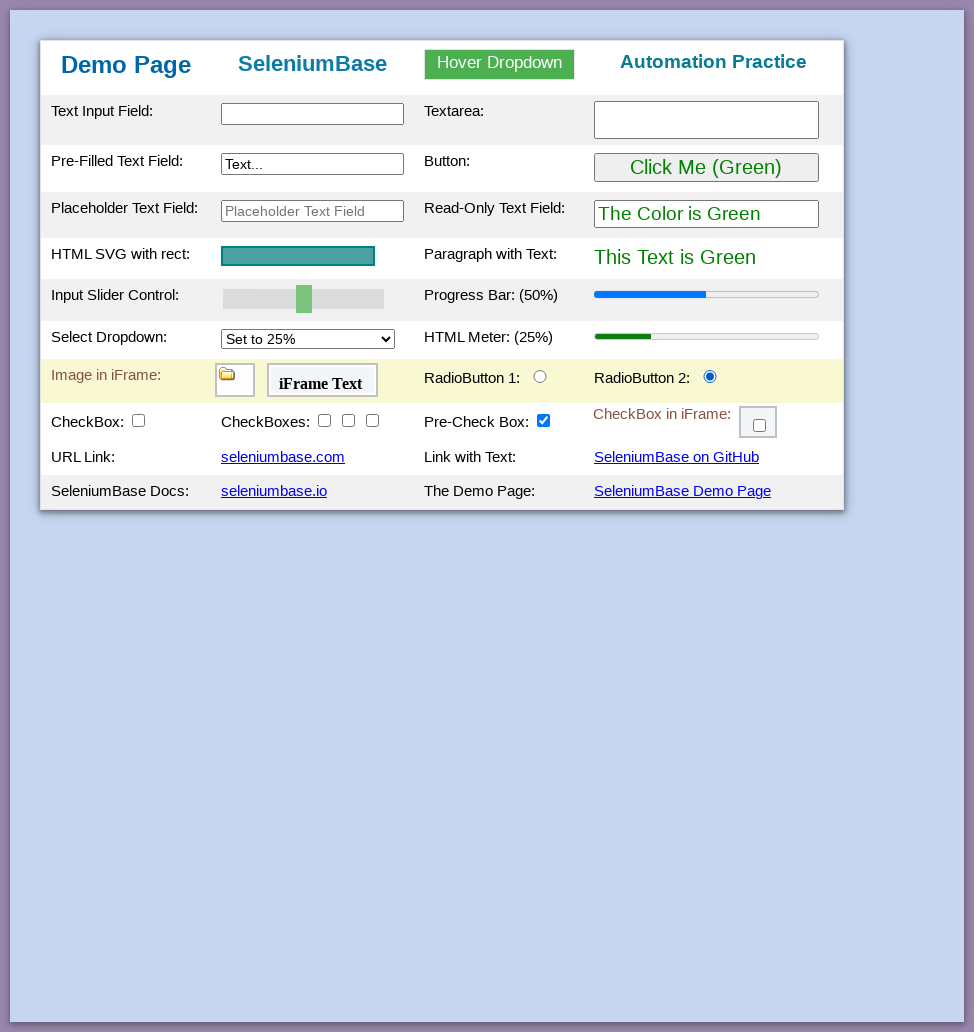